Tests marking all todo items as completed using the toggle-all checkbox

Starting URL: https://demo.playwright.dev/todomvc

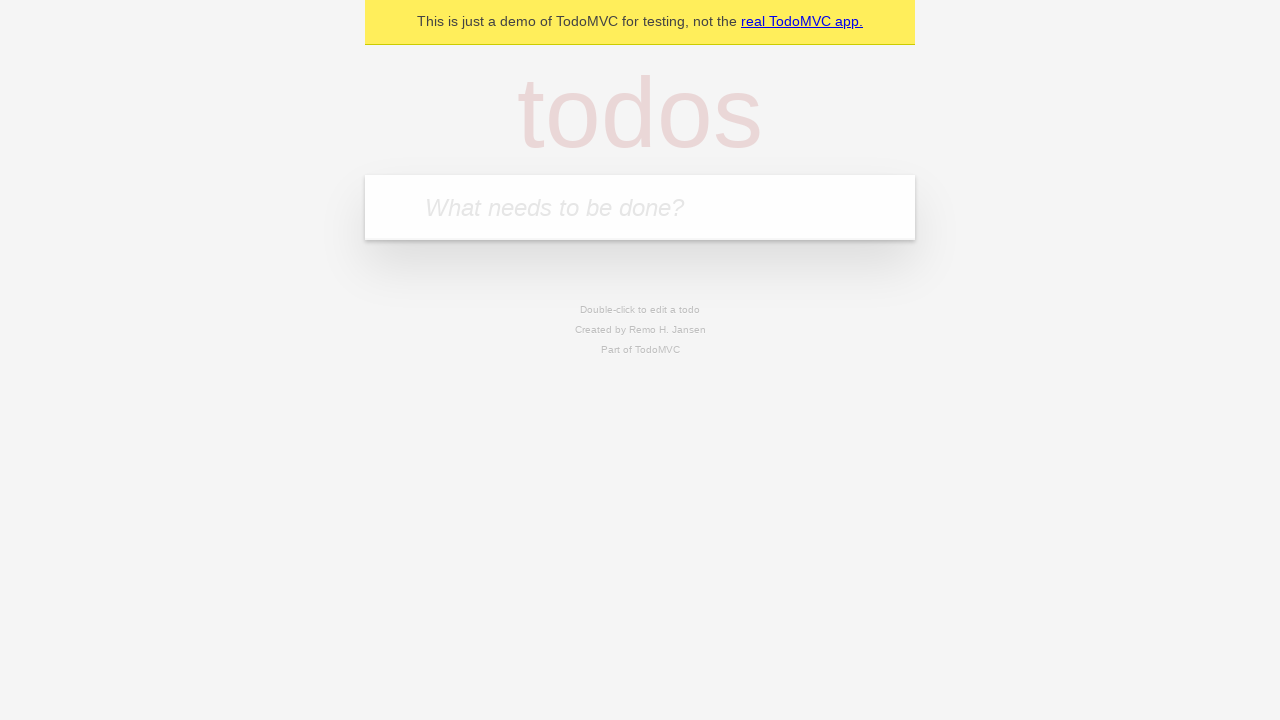

Filled todo input with 'buy some cheese' on internal:attr=[placeholder="What needs to be done?"i]
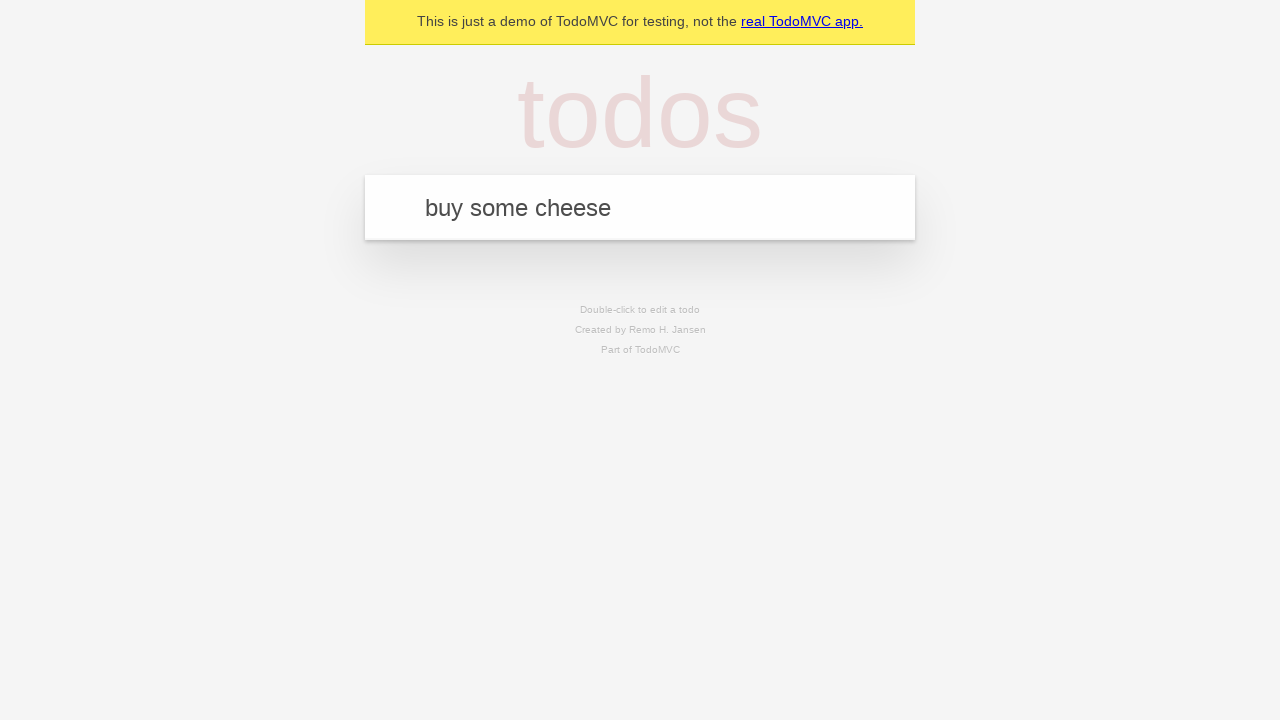

Pressed Enter to create first todo item on internal:attr=[placeholder="What needs to be done?"i]
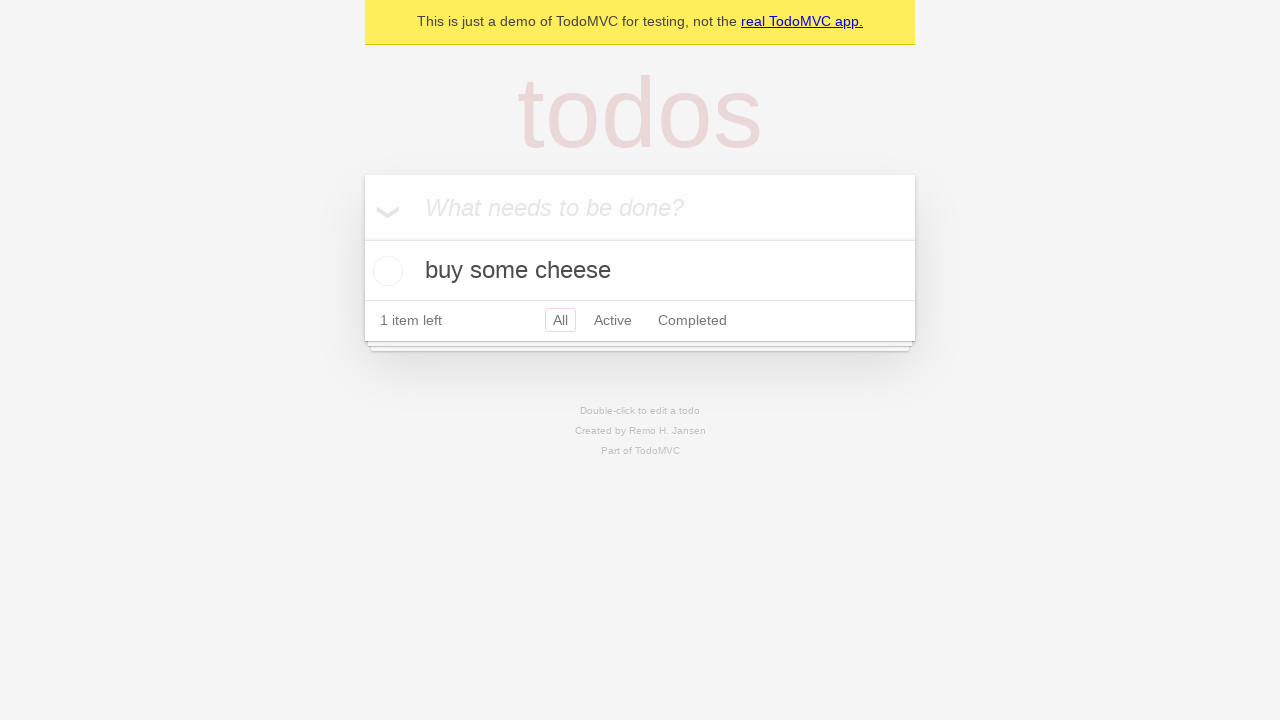

Filled todo input with 'feed the cat' on internal:attr=[placeholder="What needs to be done?"i]
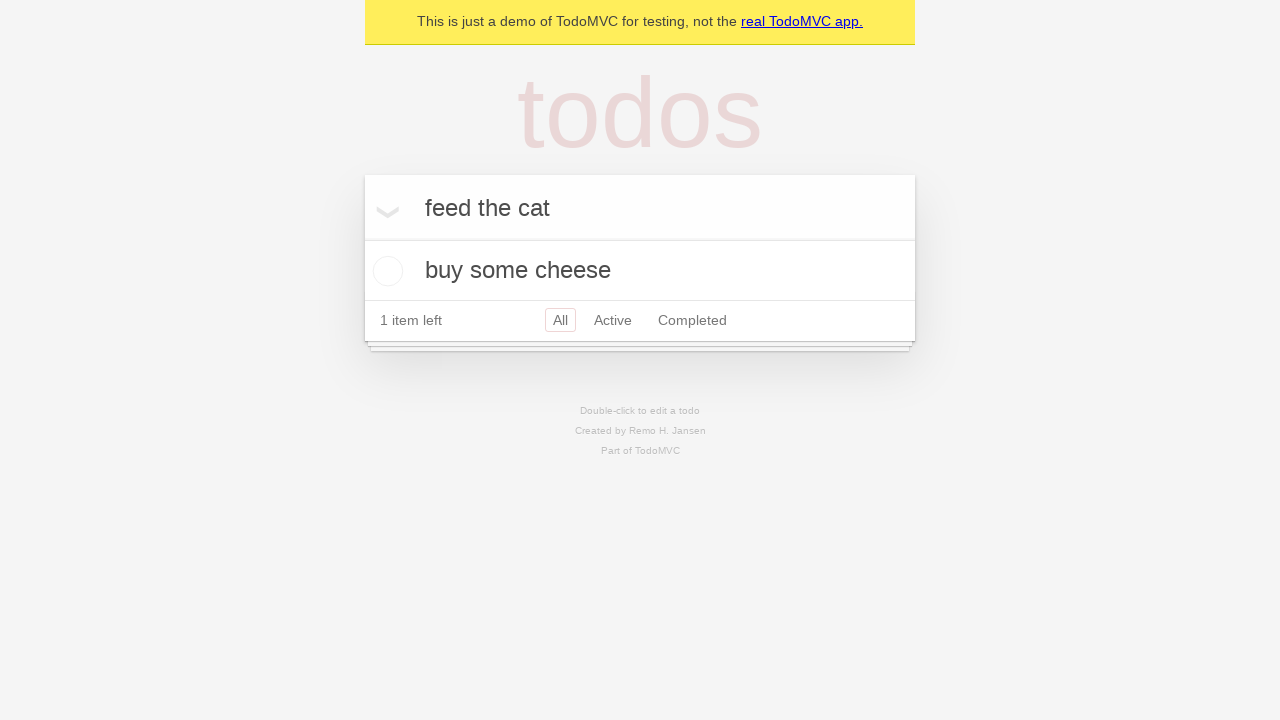

Pressed Enter to create second todo item on internal:attr=[placeholder="What needs to be done?"i]
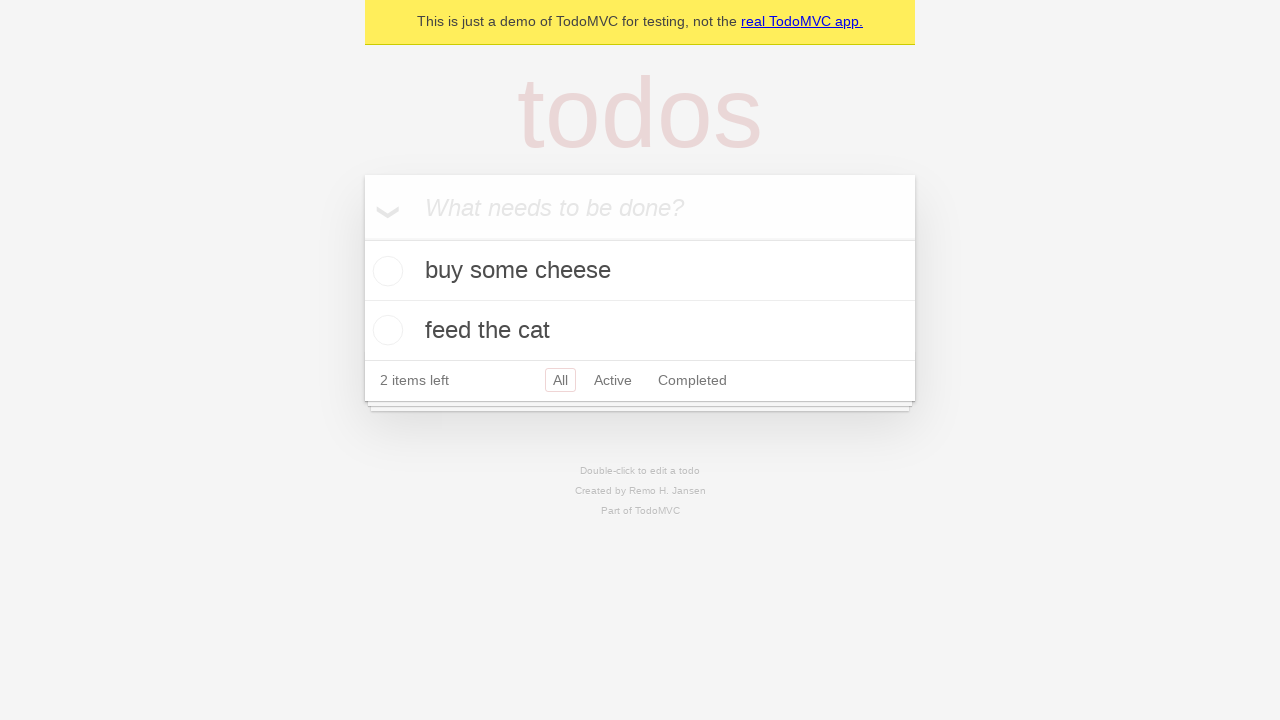

Filled todo input with 'book a doctors appointment' on internal:attr=[placeholder="What needs to be done?"i]
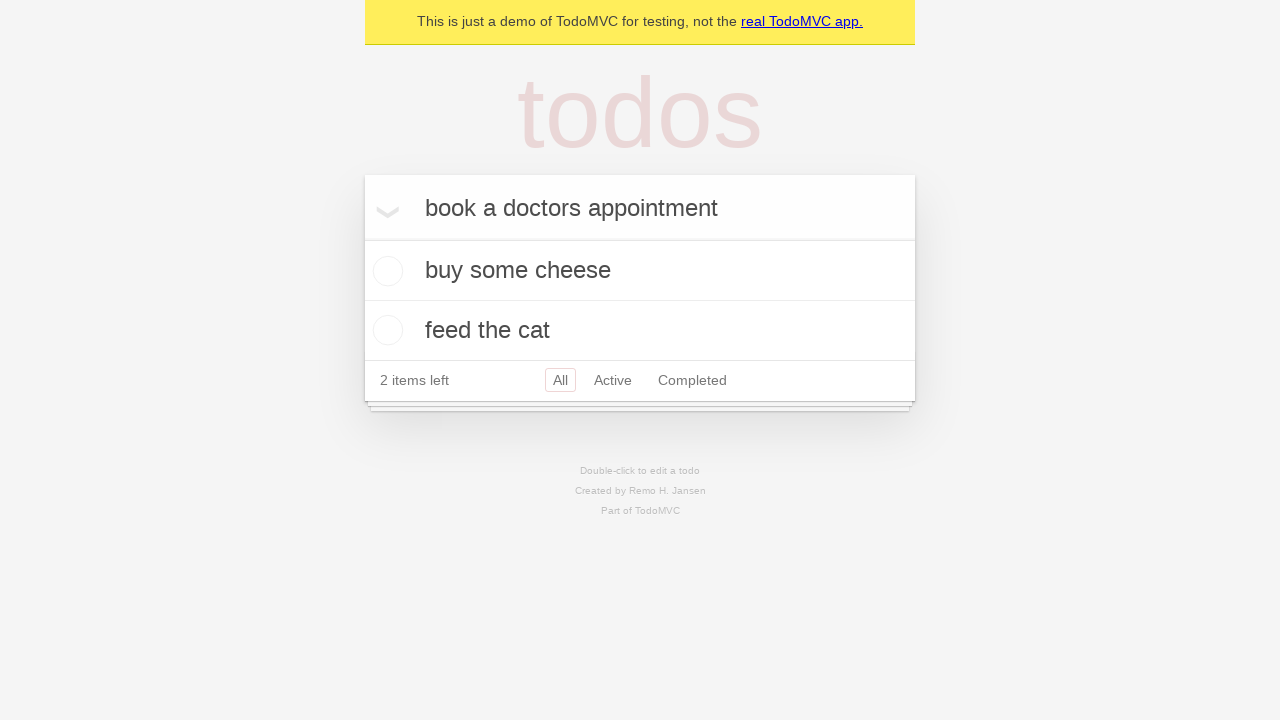

Pressed Enter to create third todo item on internal:attr=[placeholder="What needs to be done?"i]
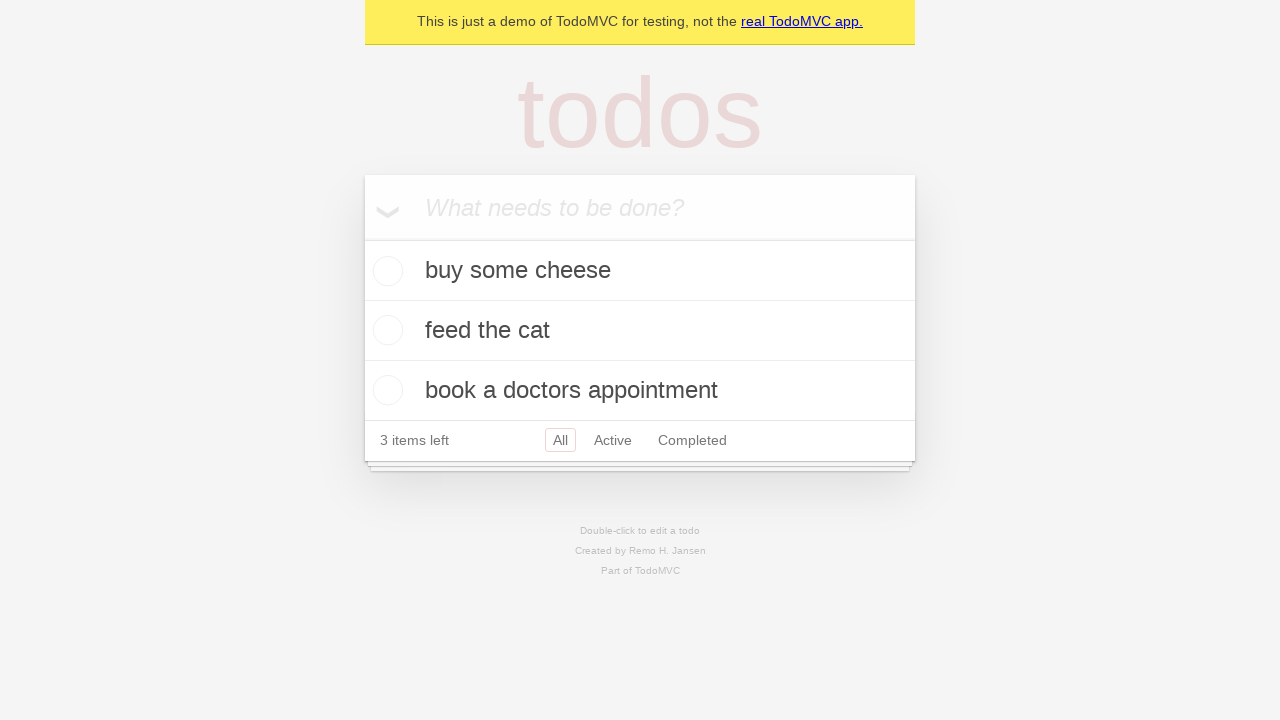

Clicked toggle-all checkbox to mark all items as completed at (362, 238) on internal:label="Mark all as complete"i
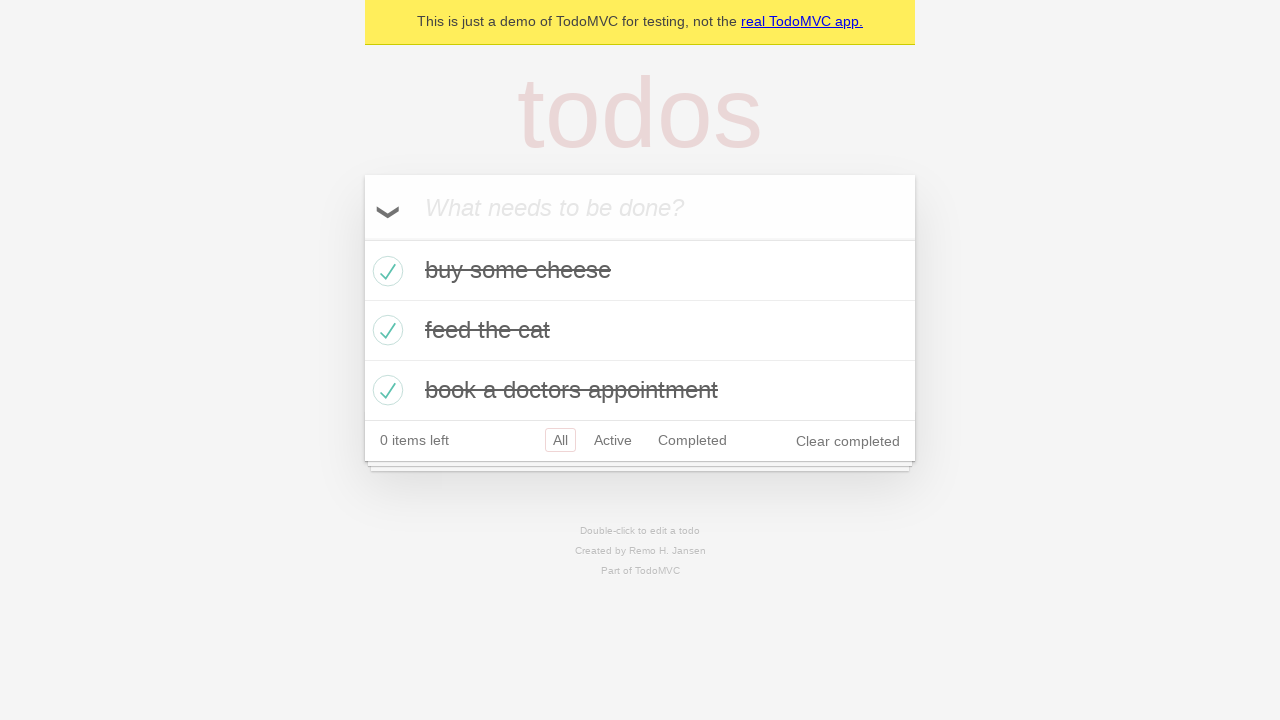

Verified that all todo items are now marked as completed
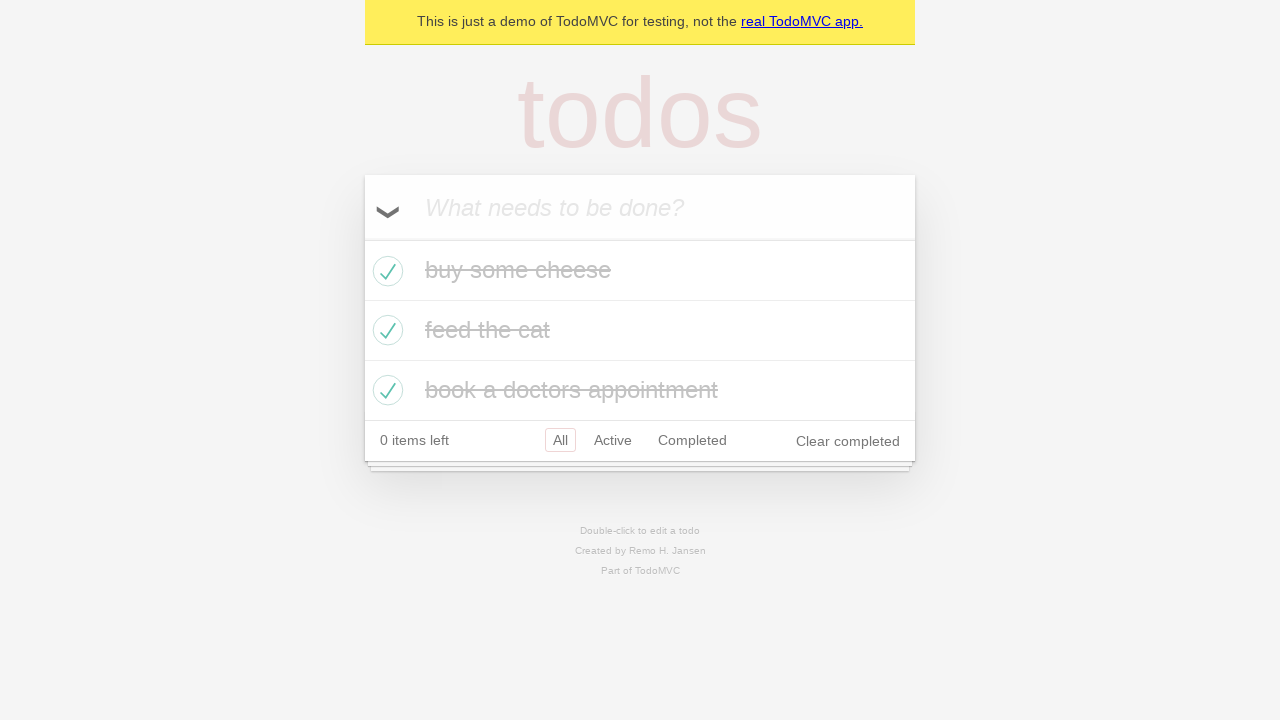

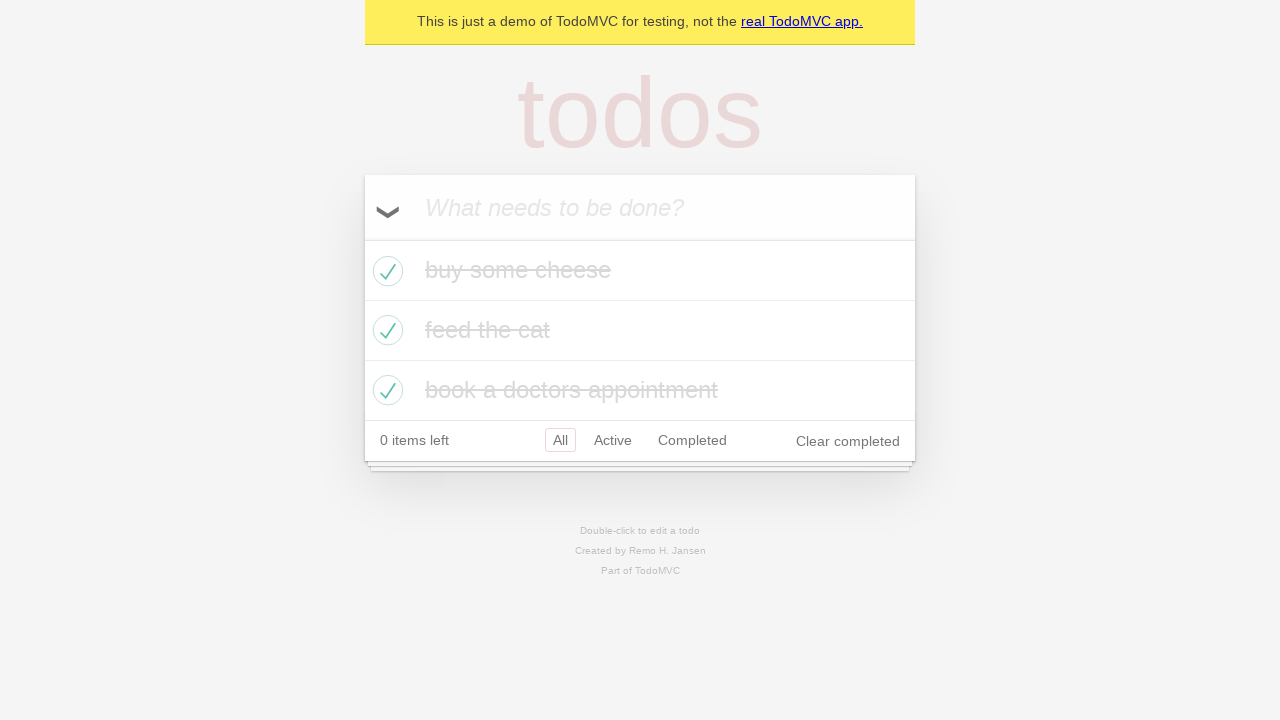